Tests flight search by selecting departure and destination cities and submitting the form

Starting URL: https://blazedemo.com/

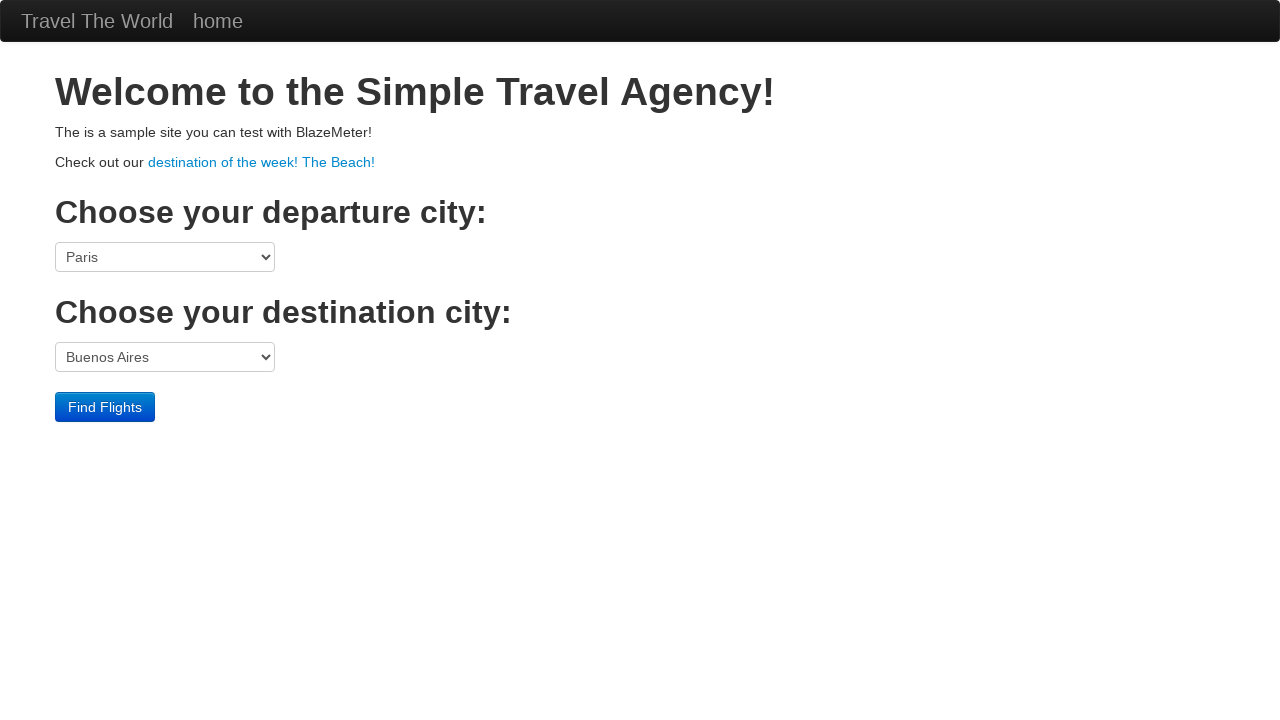

Selected Boston as departure city on select[name='fromPort']
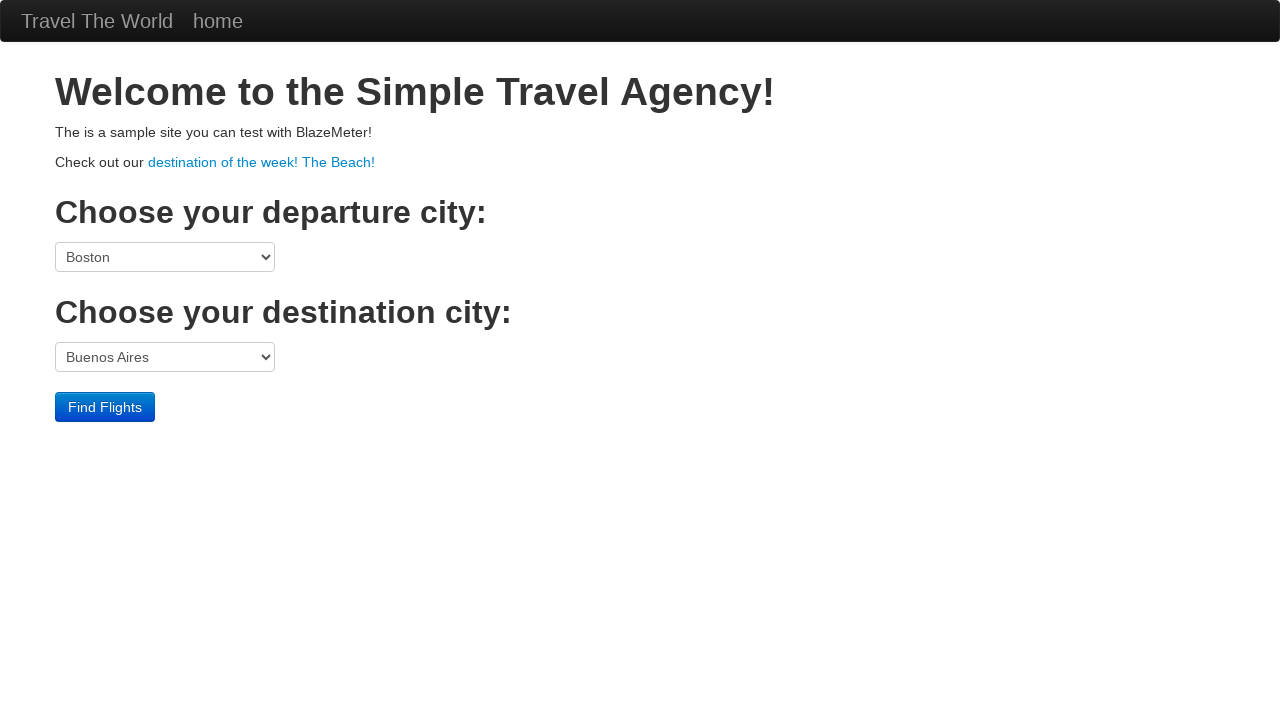

Selected New York as destination city on select[name='toPort']
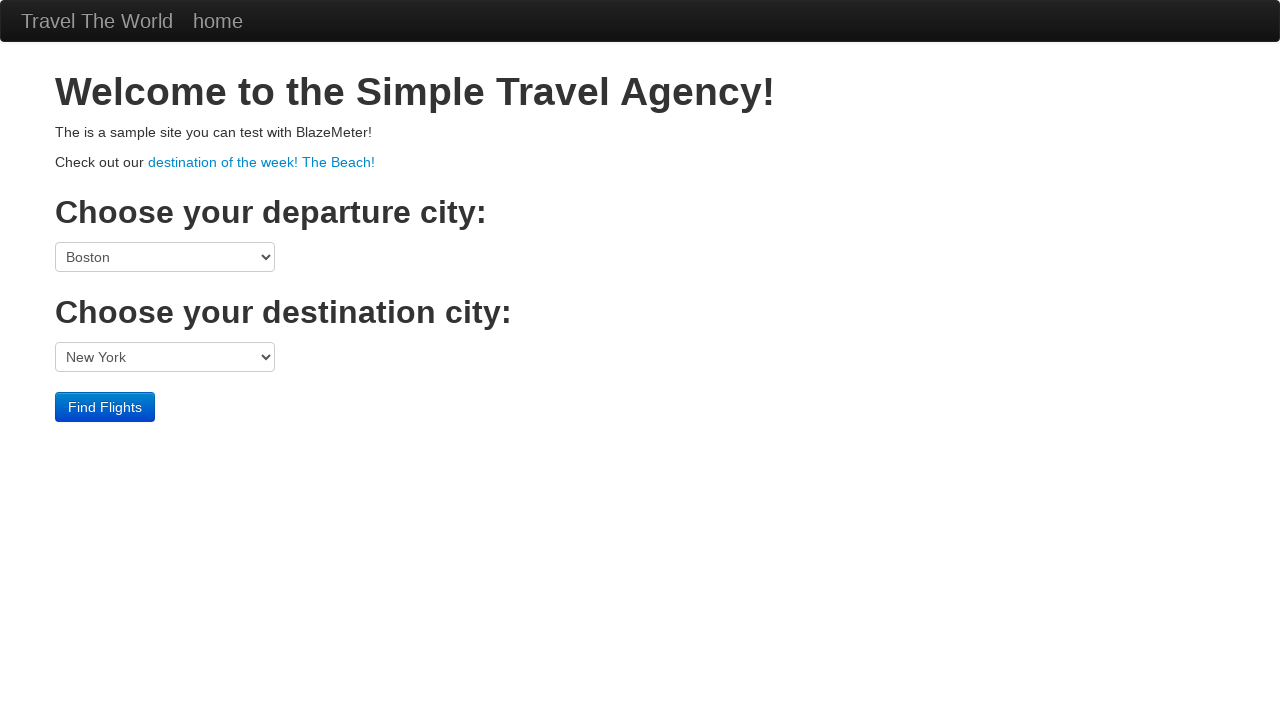

Clicked submit button to search flights at (105, 407) on input[type='submit']
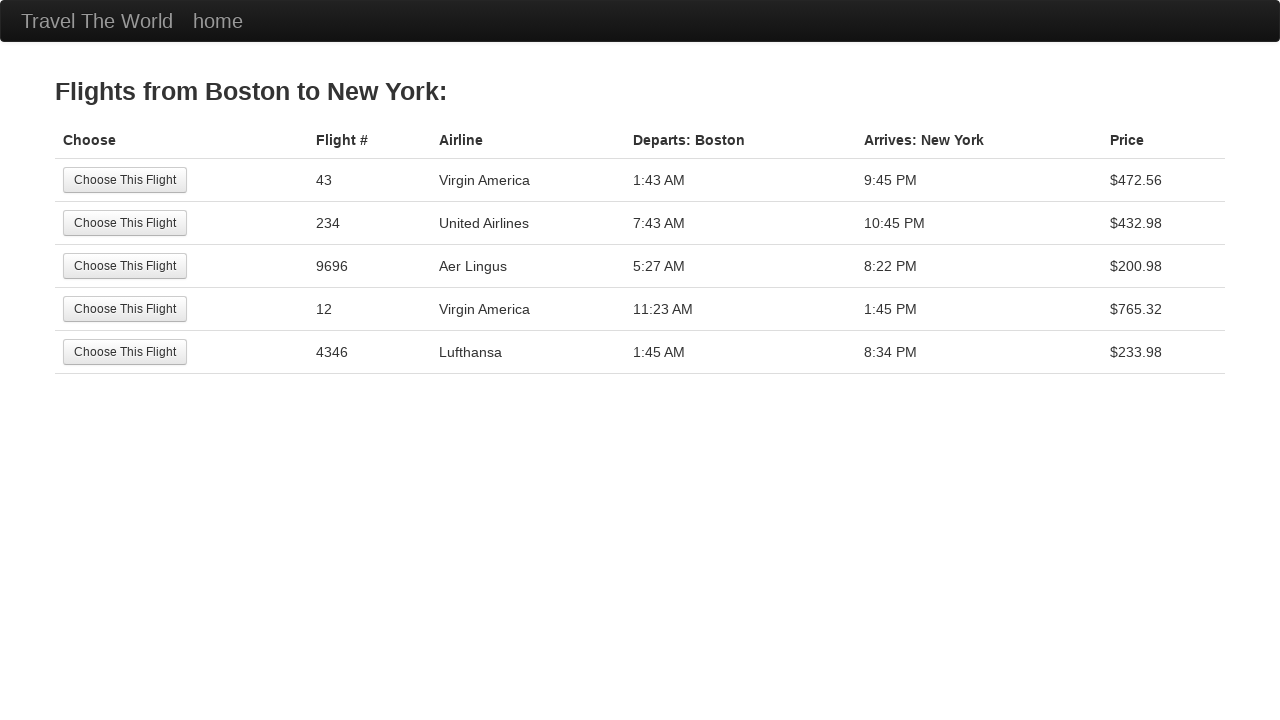

Verified that page title contains 'BlazeDemo'
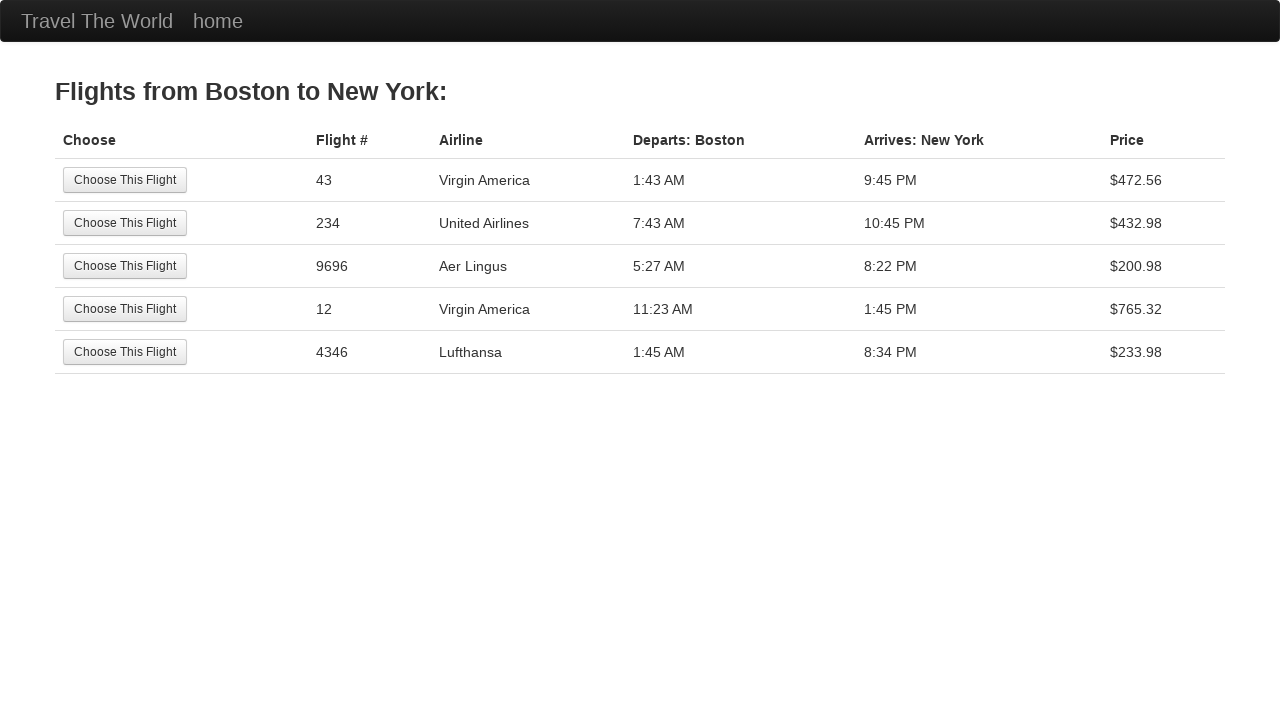

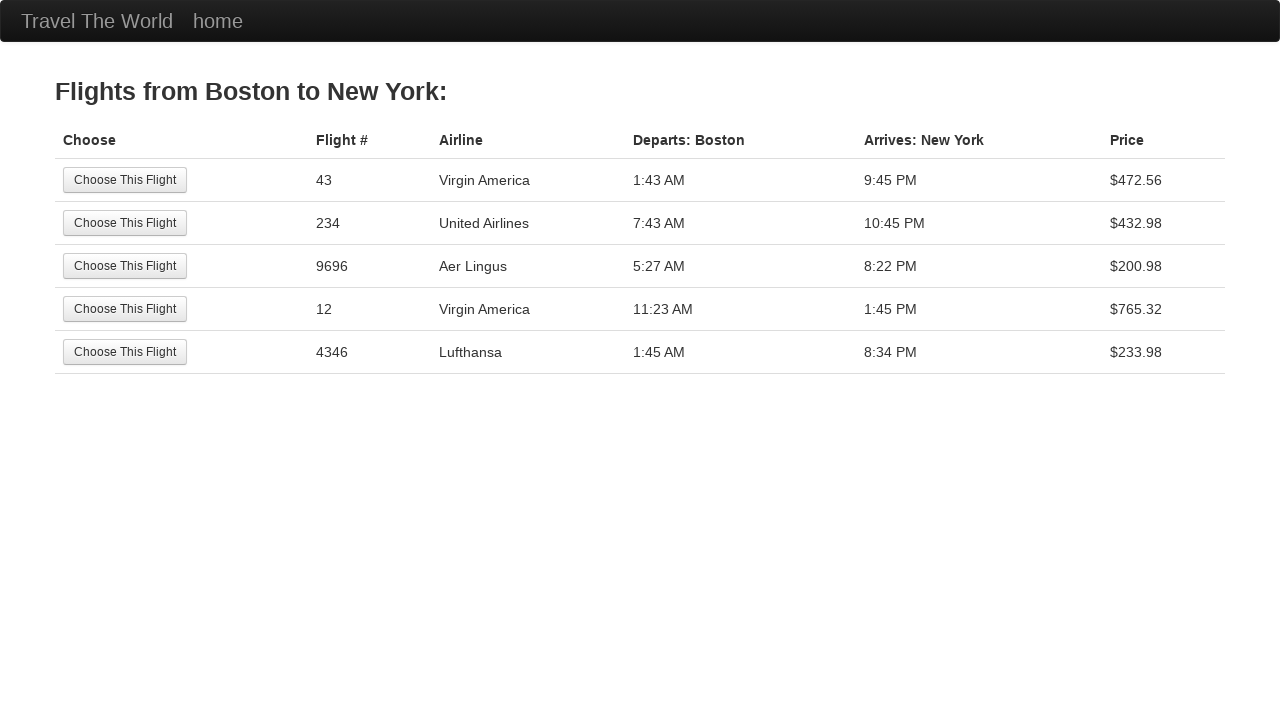